Demonstrates browser navigation methods by navigating to a page and refreshing it. This is a simple test of the page refresh functionality.

Starting URL: https://opensource-demo.orangehrmlive.com/web/index.php/auth/login

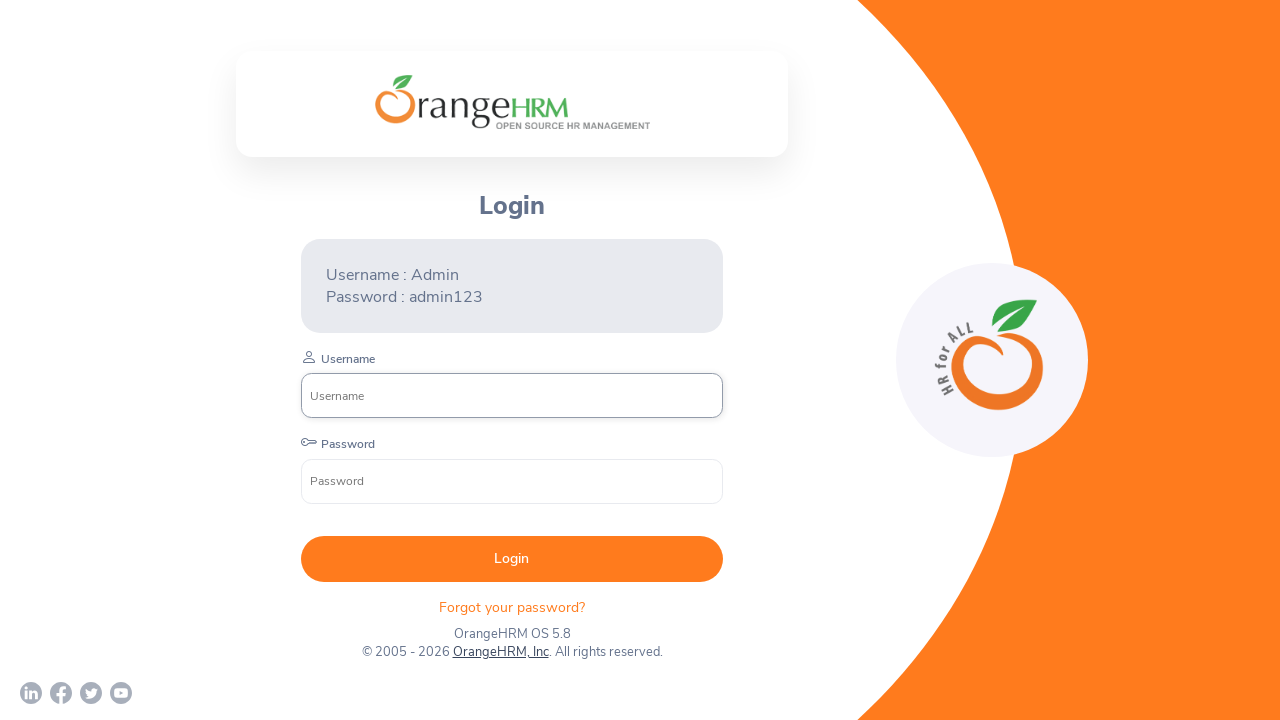

Navigated to OrangeHRM login page
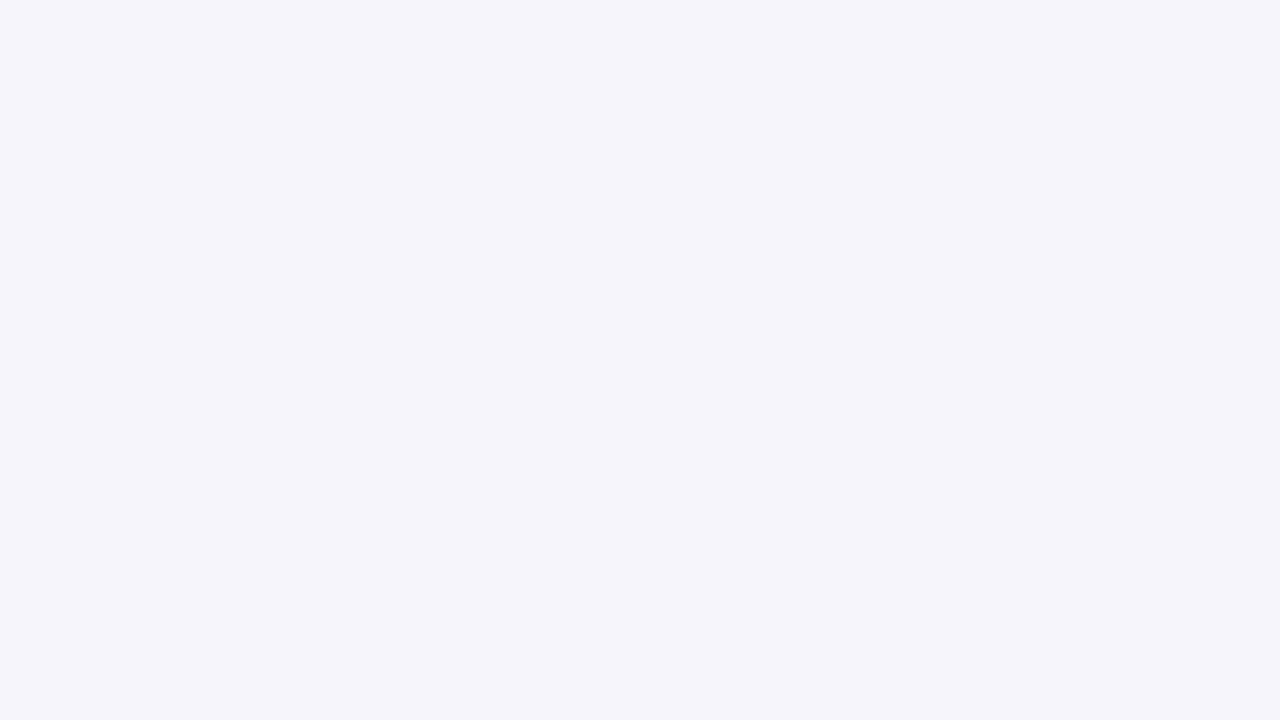

Refreshed the page to demonstrate navigation refresh method
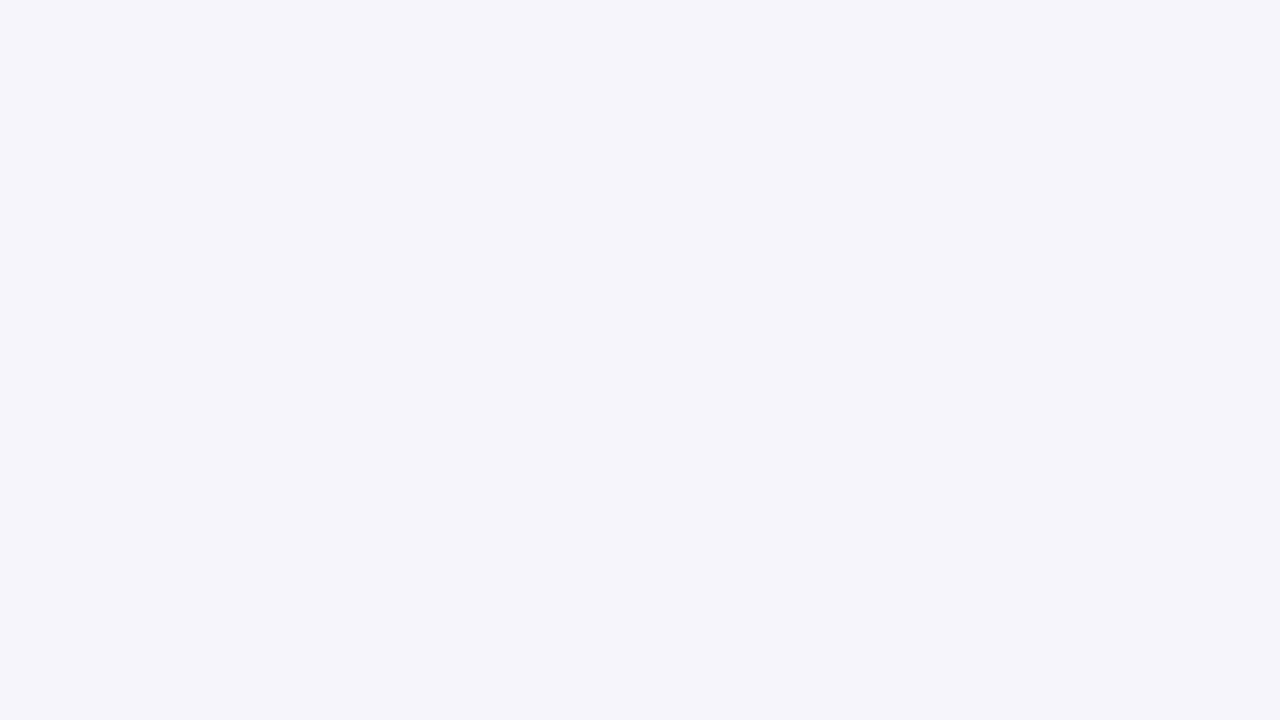

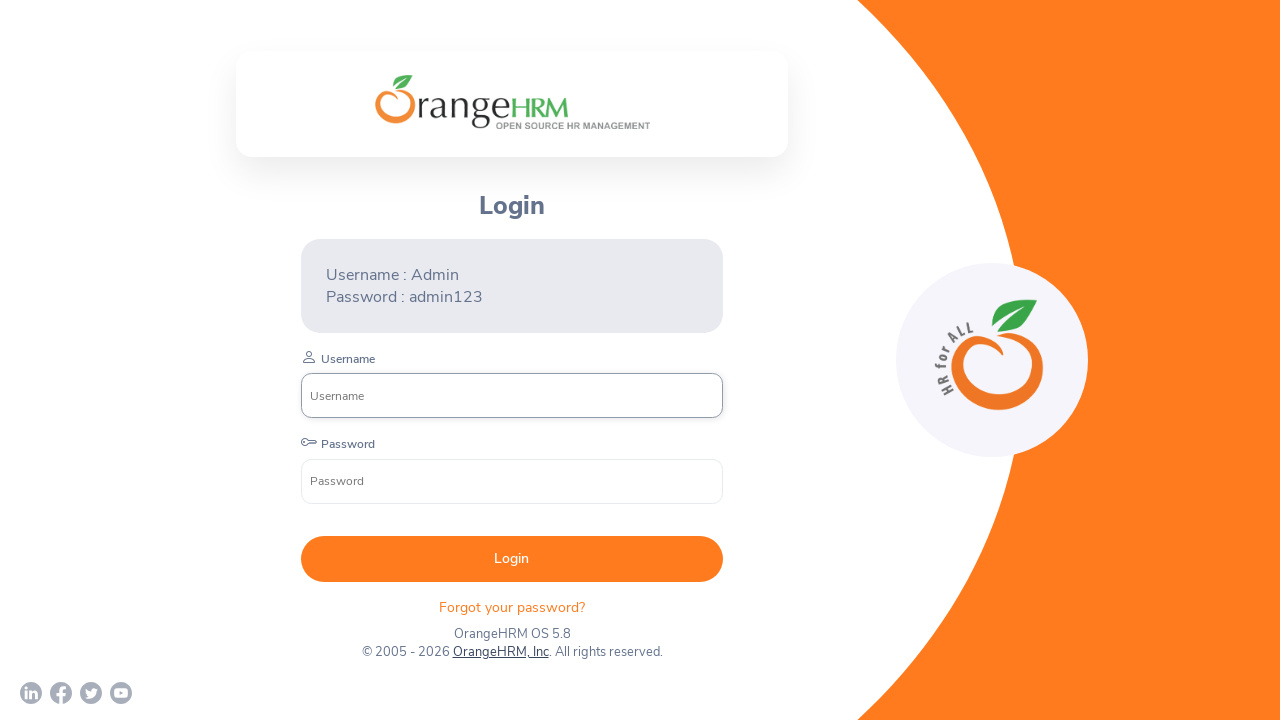